Tests filtering to display only active (not completed) todo items

Starting URL: https://demo.playwright.dev/todomvc

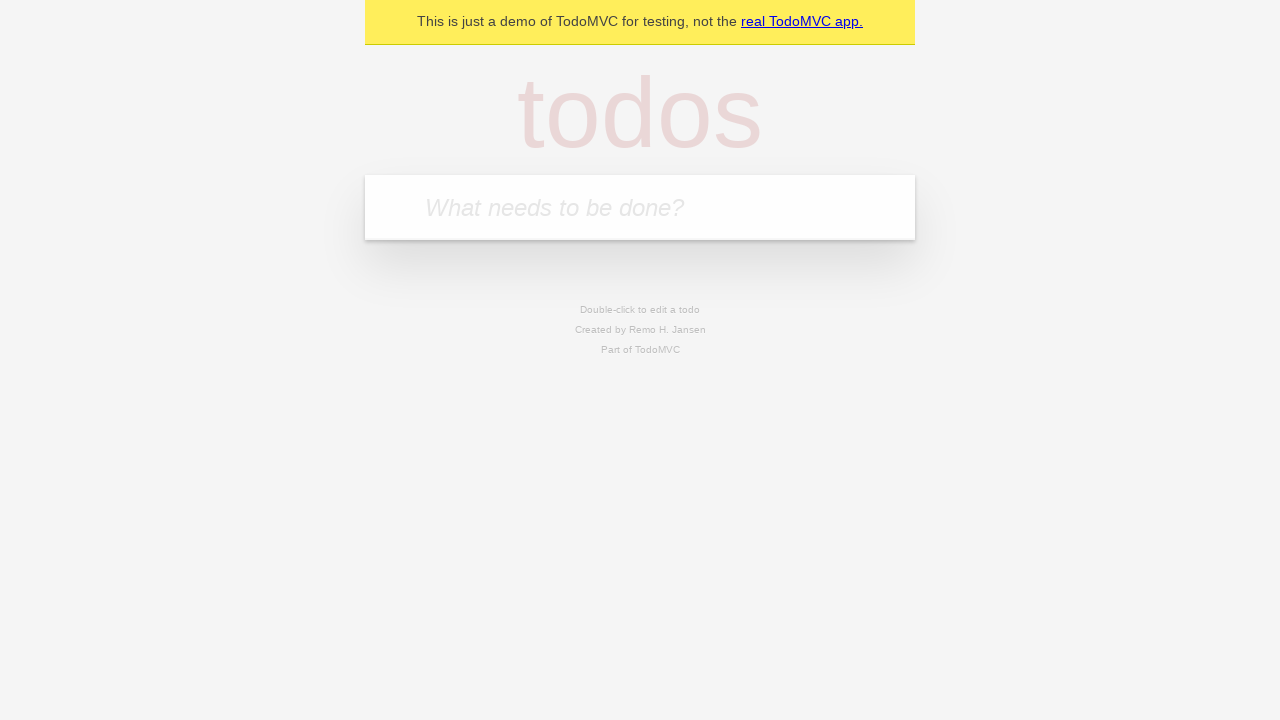

Located the 'What needs to be done?' input field
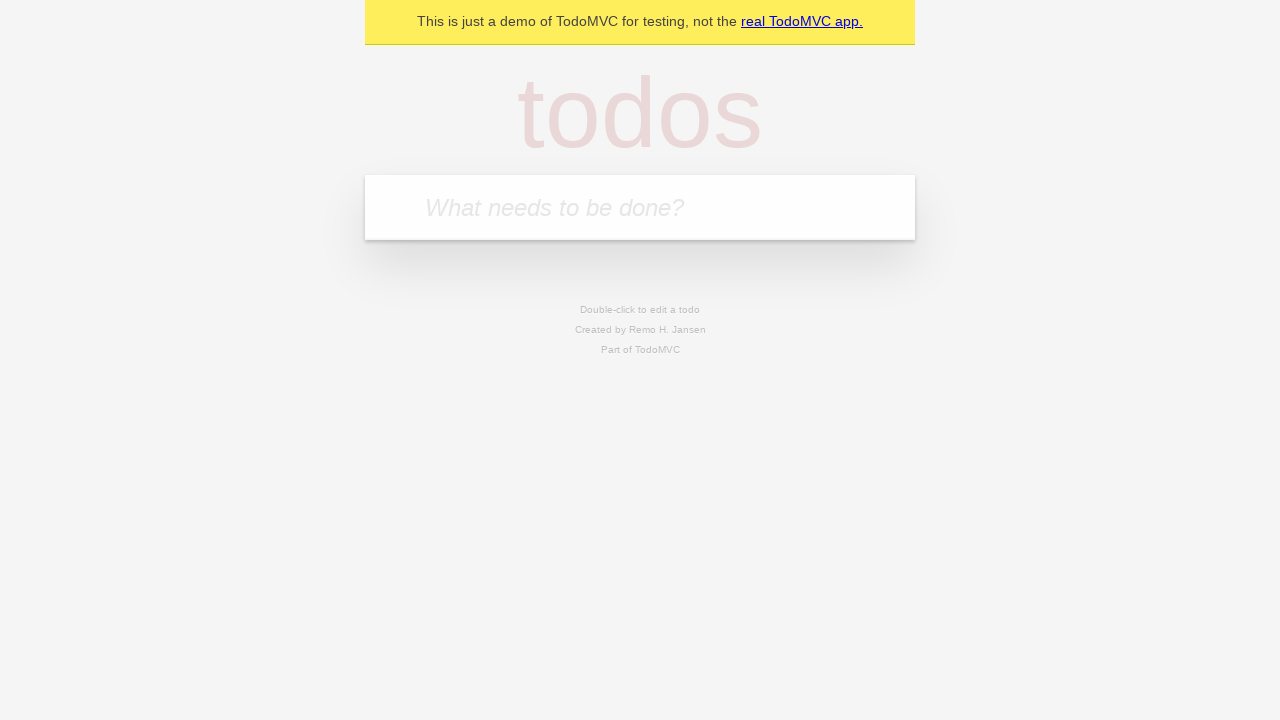

Entered 'buy some cheese' as first todo item on internal:attr=[placeholder="What needs to be done?"i]
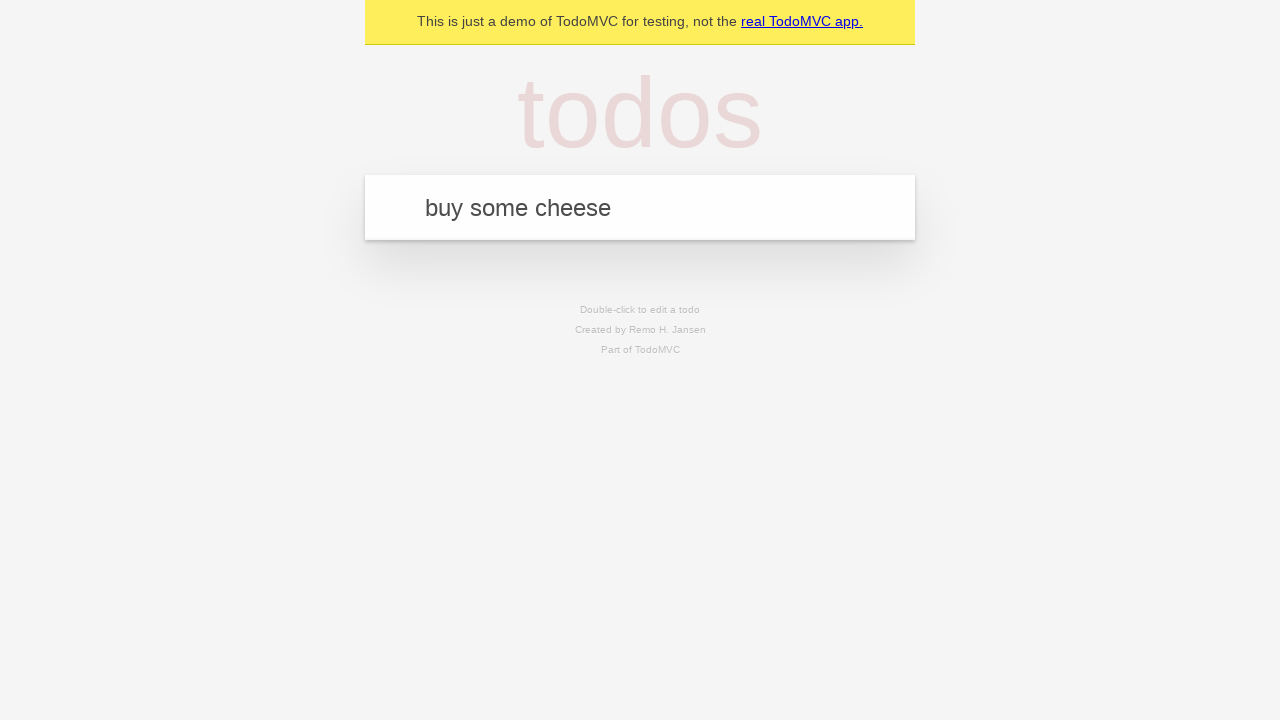

Pressed Enter to create first todo item on internal:attr=[placeholder="What needs to be done?"i]
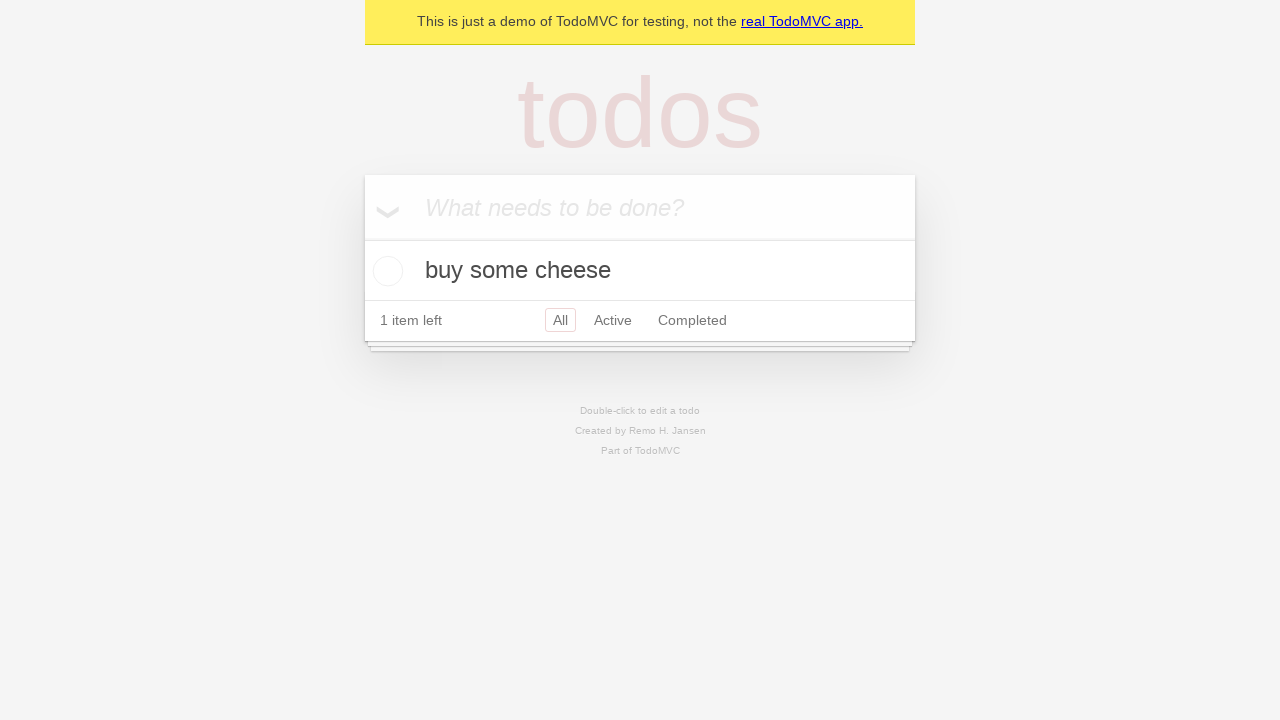

Entered 'feed the cat' as second todo item on internal:attr=[placeholder="What needs to be done?"i]
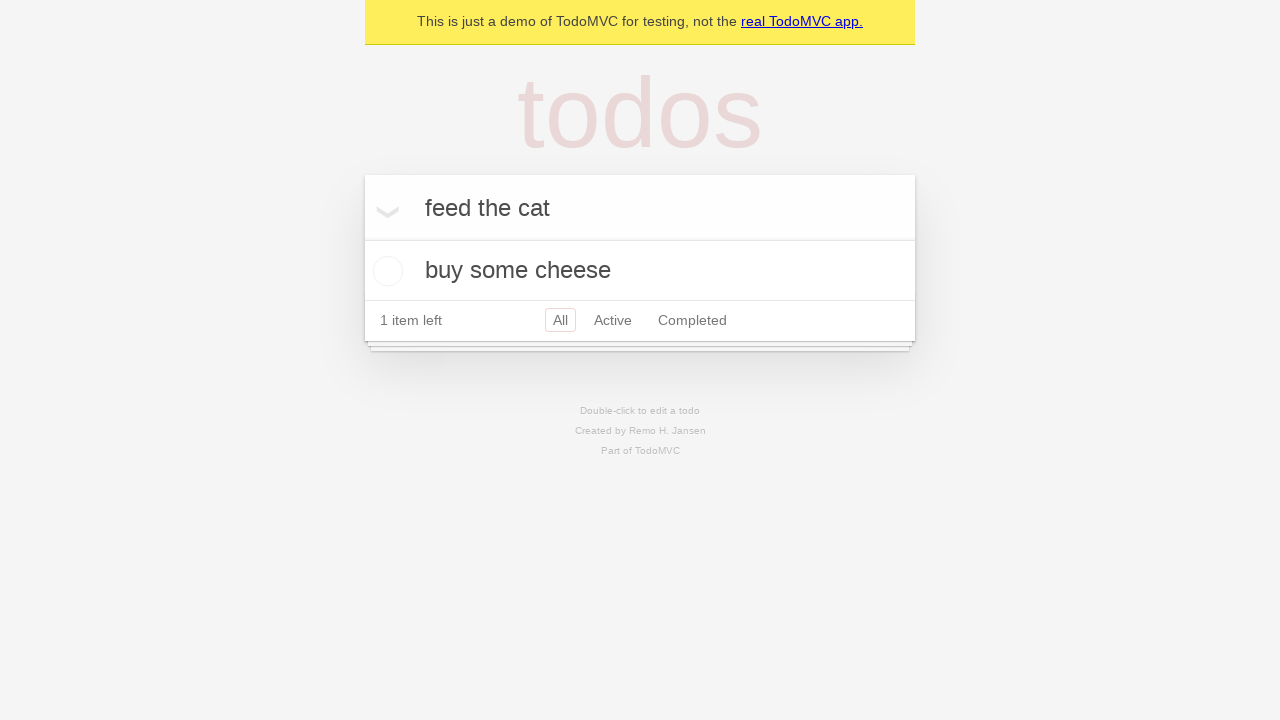

Pressed Enter to create second todo item on internal:attr=[placeholder="What needs to be done?"i]
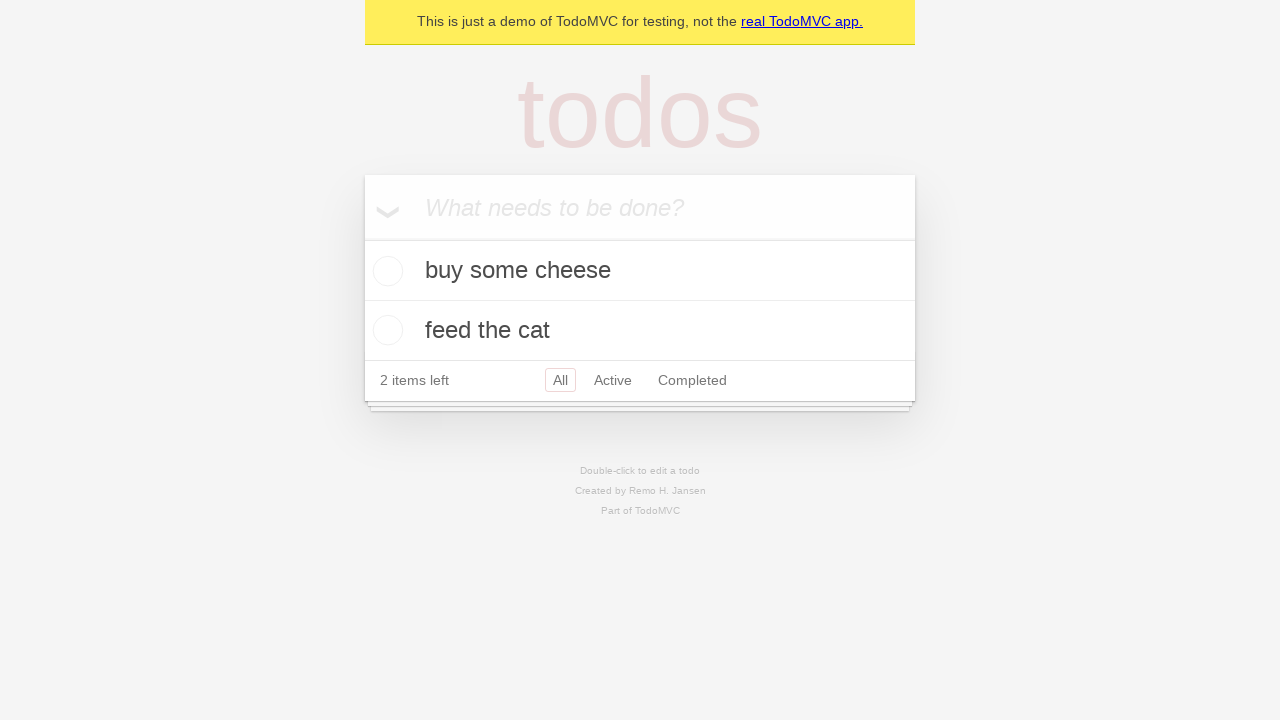

Entered 'book a doctors appointment' as third todo item on internal:attr=[placeholder="What needs to be done?"i]
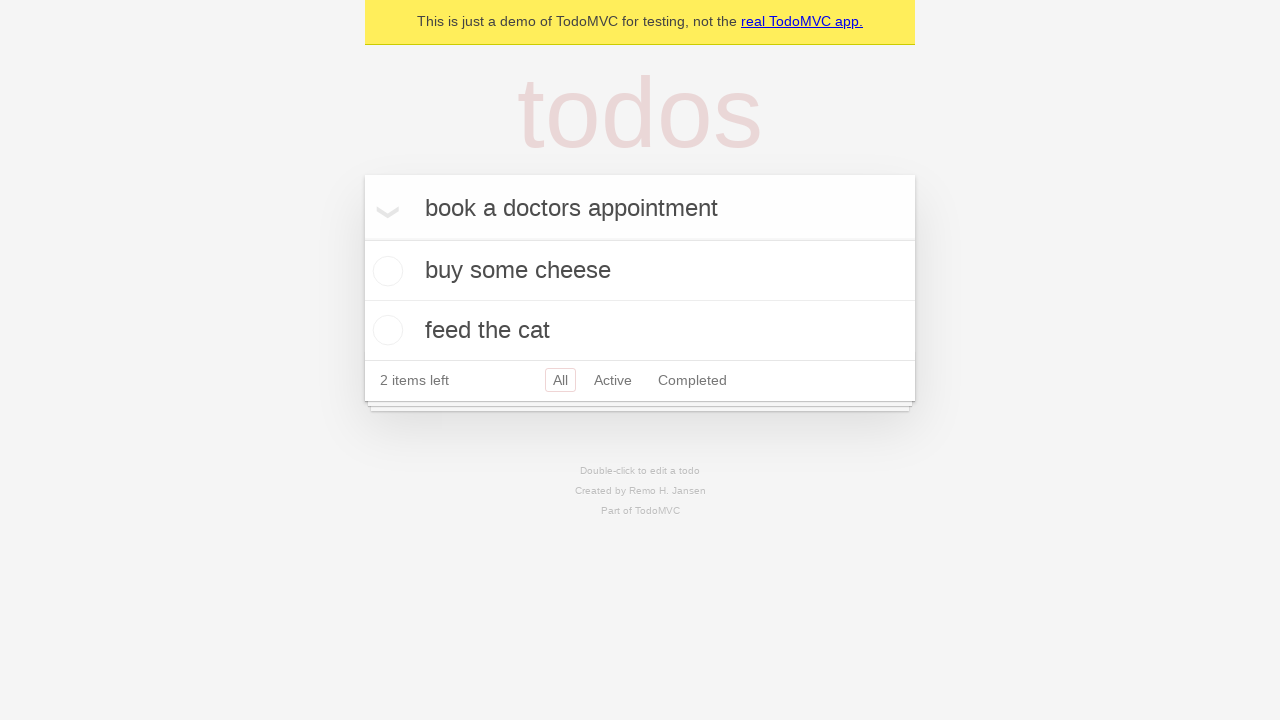

Pressed Enter to create third todo item on internal:attr=[placeholder="What needs to be done?"i]
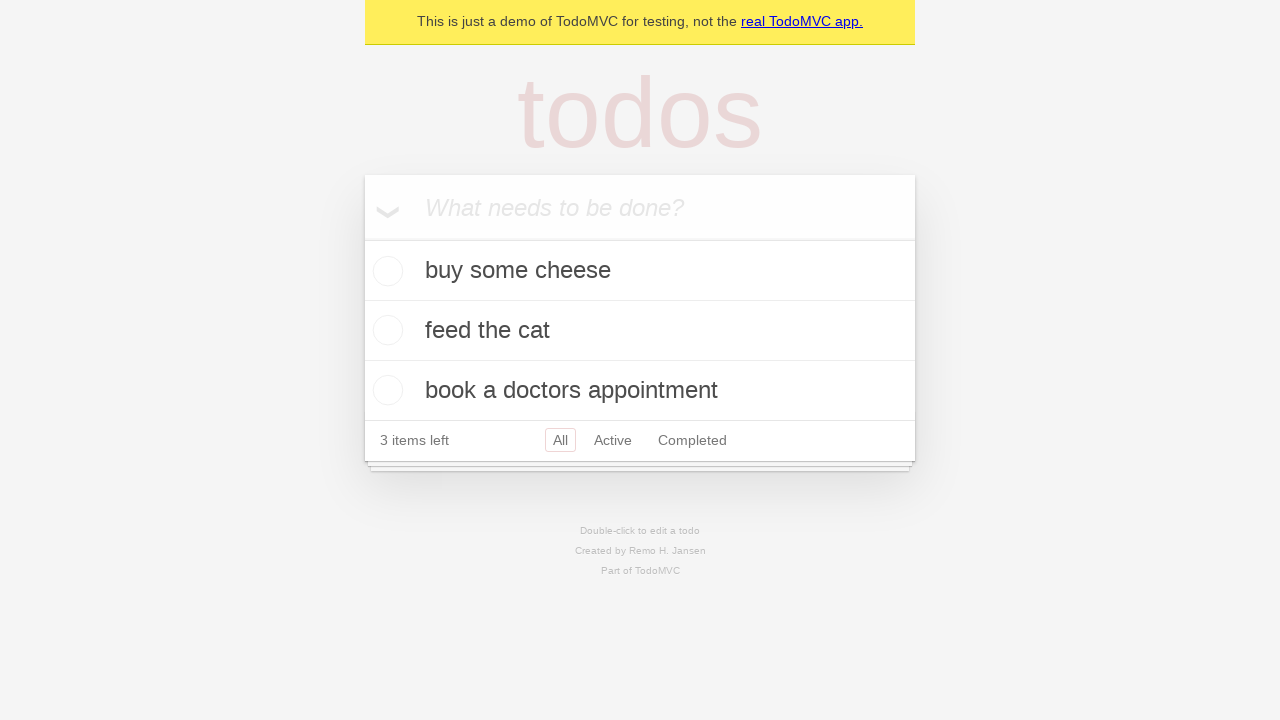

Checked the second todo item 'feed the cat' to mark it as completed at (385, 330) on internal:testid=[data-testid="todo-item"s] >> nth=1 >> internal:role=checkbox
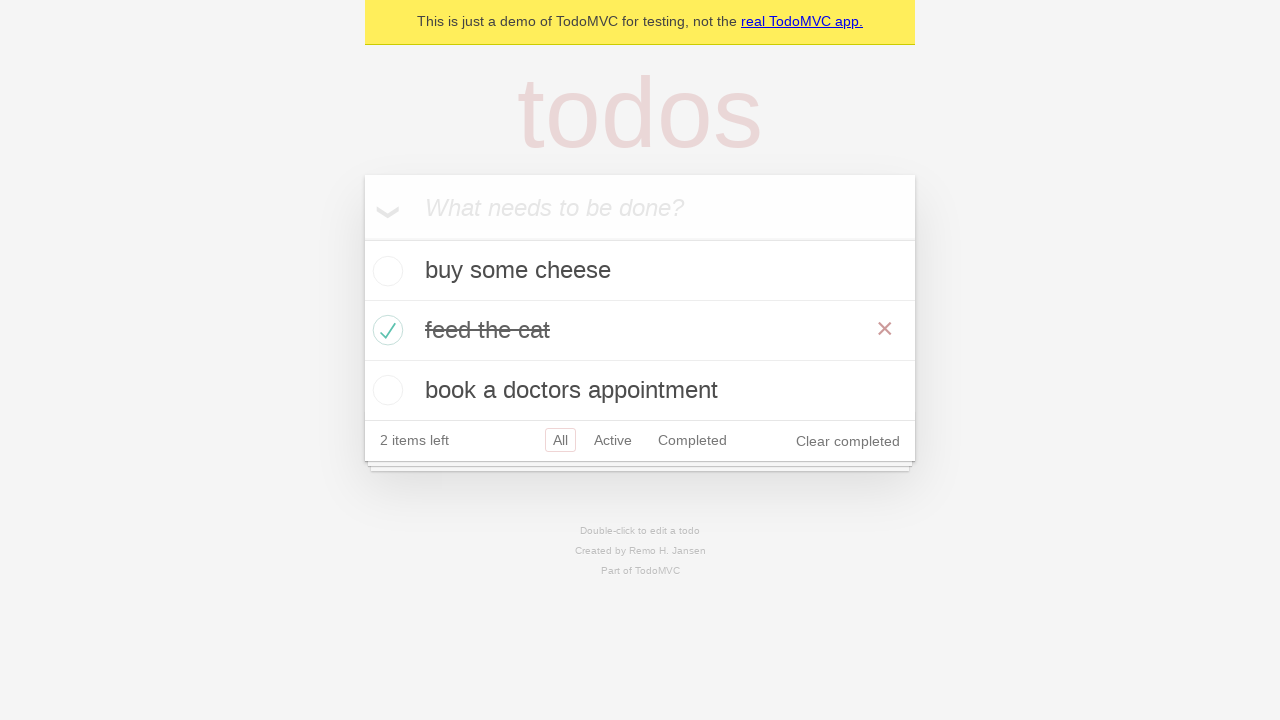

Clicked the 'Active' filter to display only active (not completed) items at (613, 440) on internal:role=link[name="Active"i]
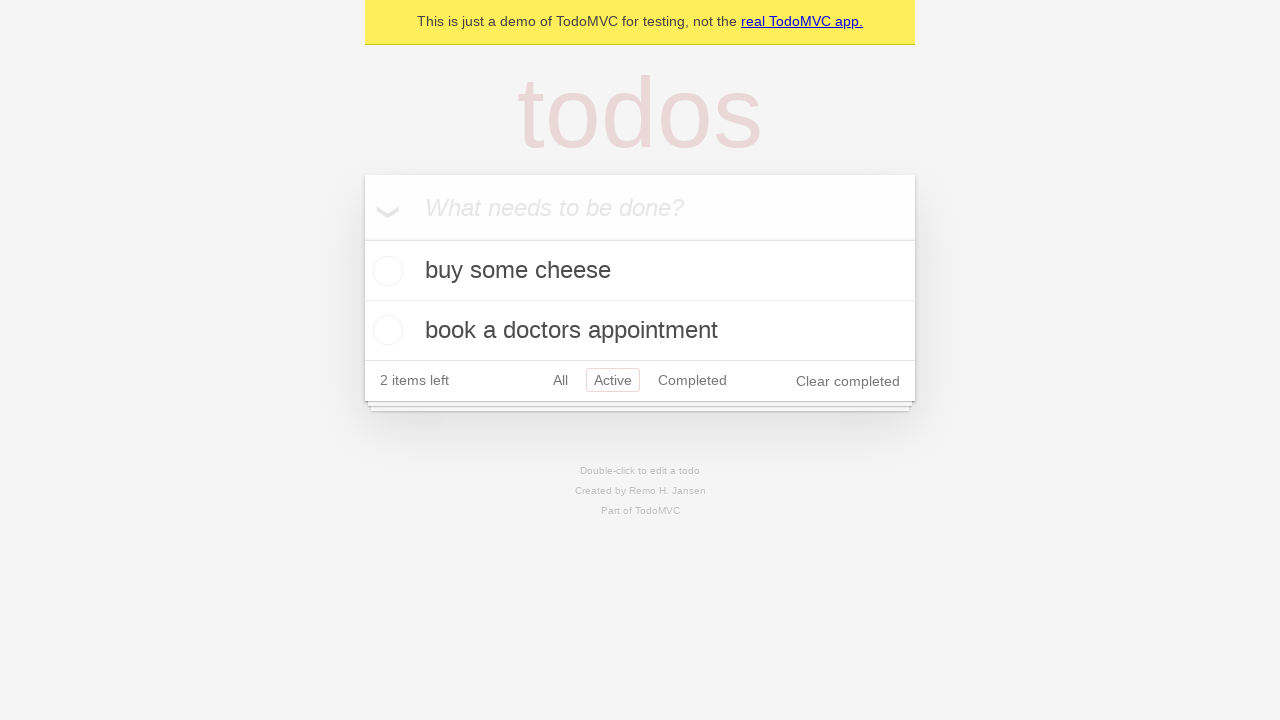

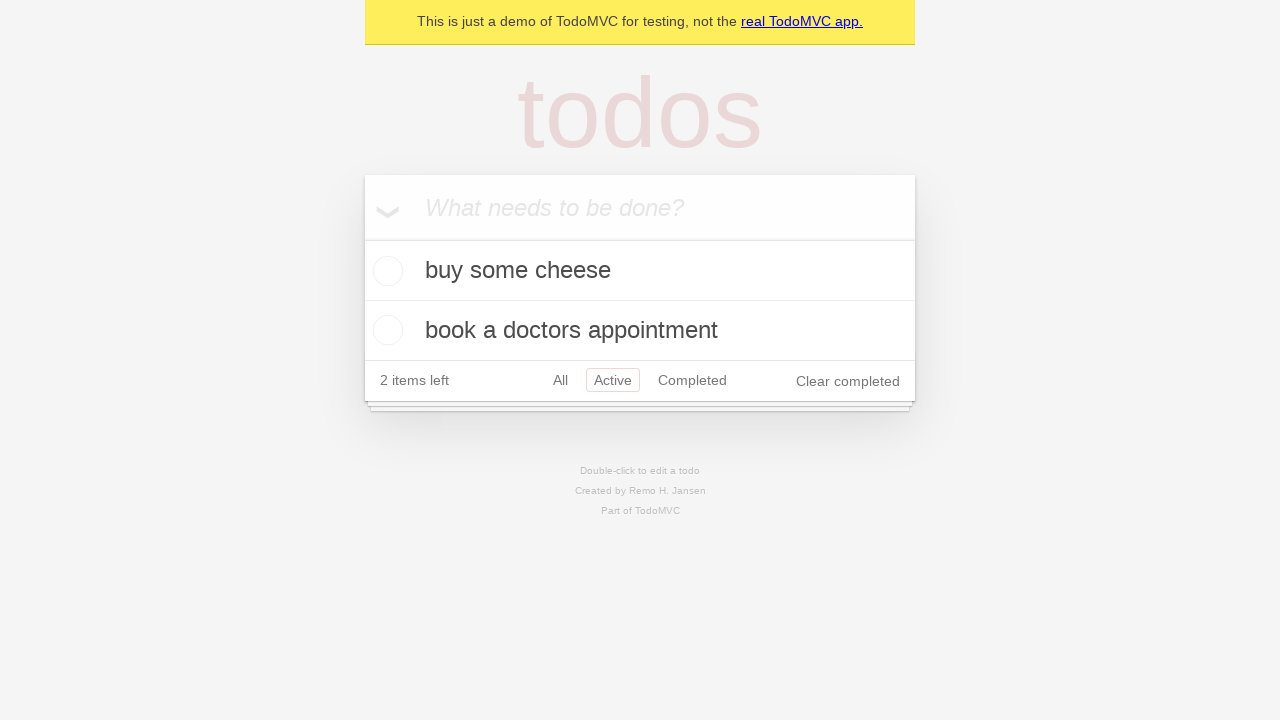